Tests drag and drop functionality within an iframe on the jQuery UI demo page by dragging an element onto a droppable target

Starting URL: https://jqueryui.com/droppable/

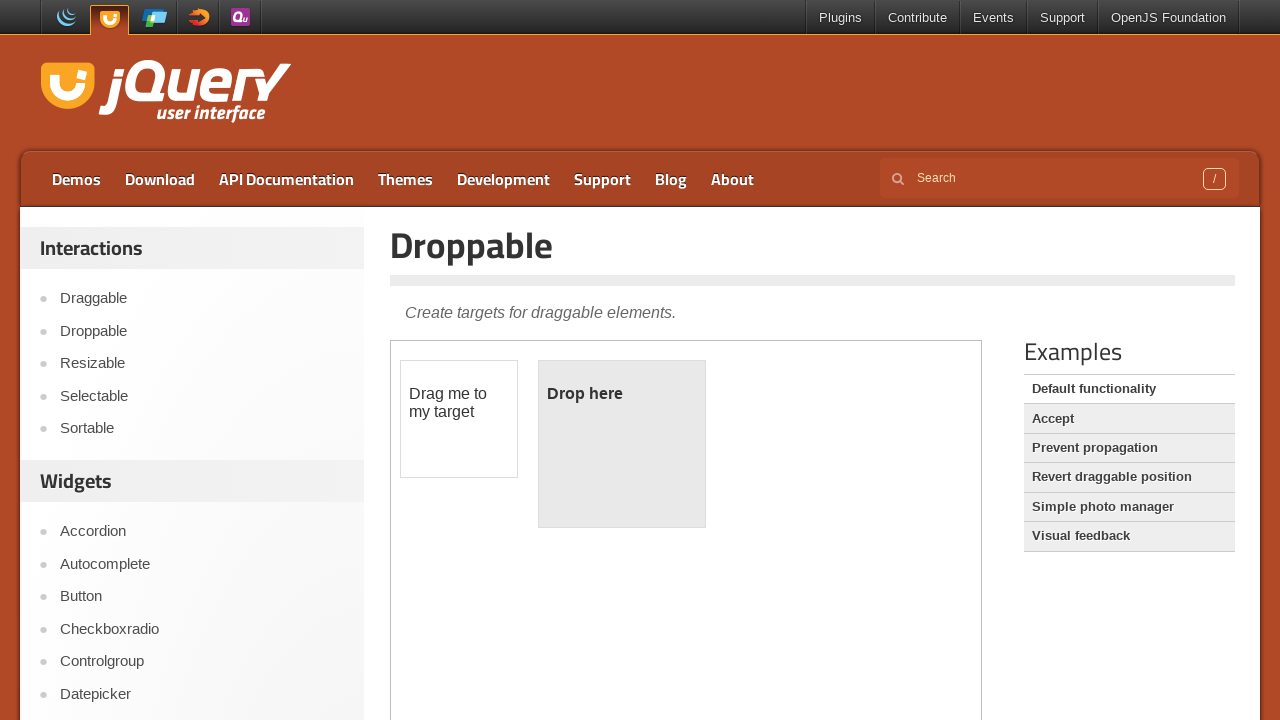

Scrolled down 200px to view the iframe
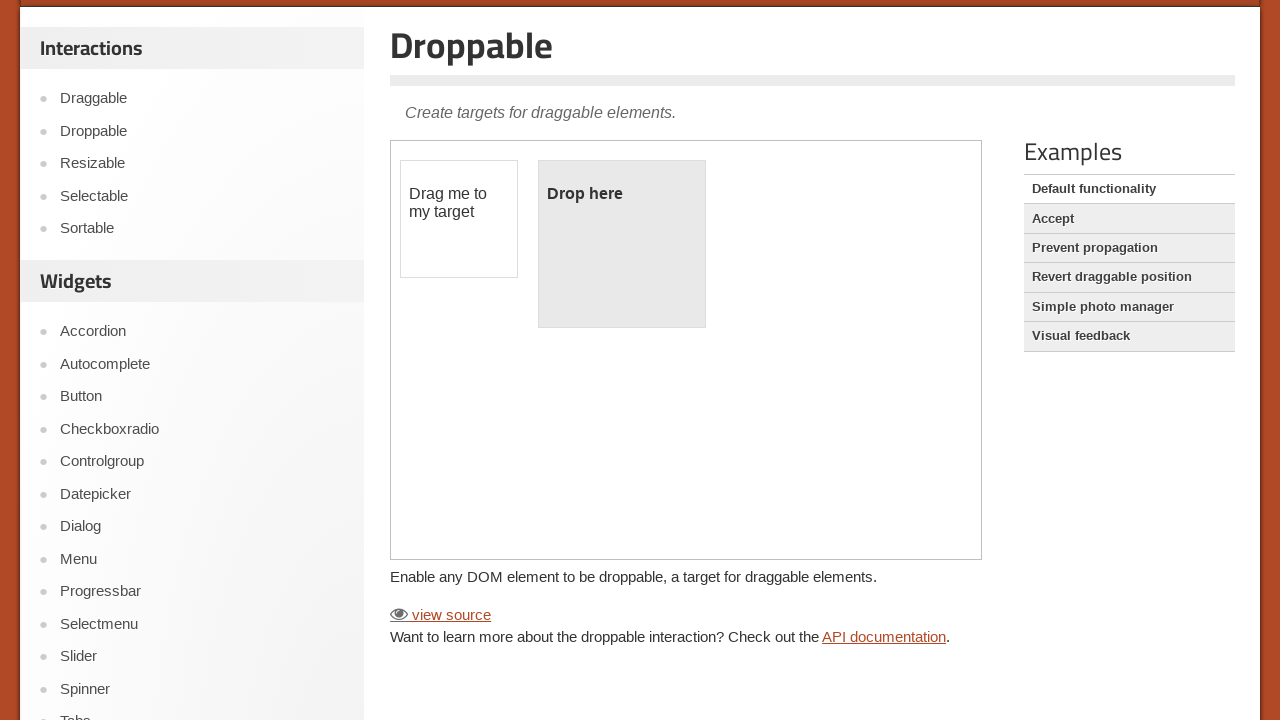

Waited 2 seconds for scroll to complete
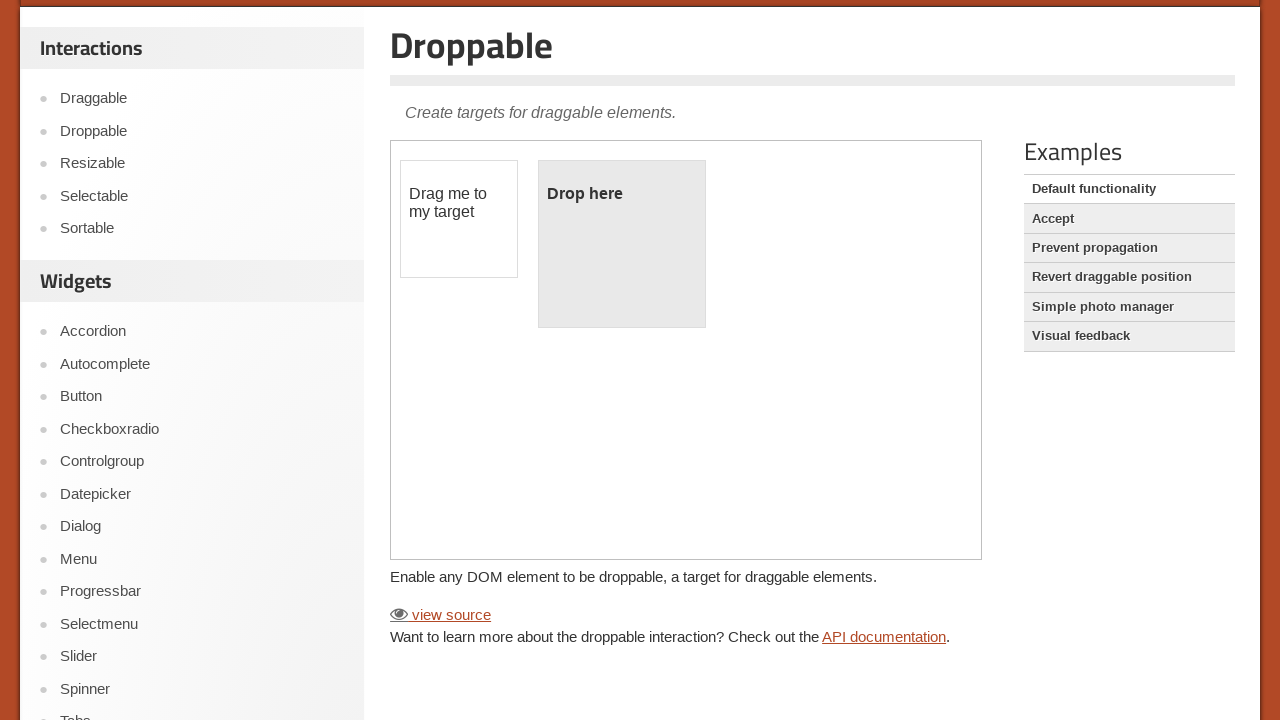

Located the first iframe containing the drag and drop demo
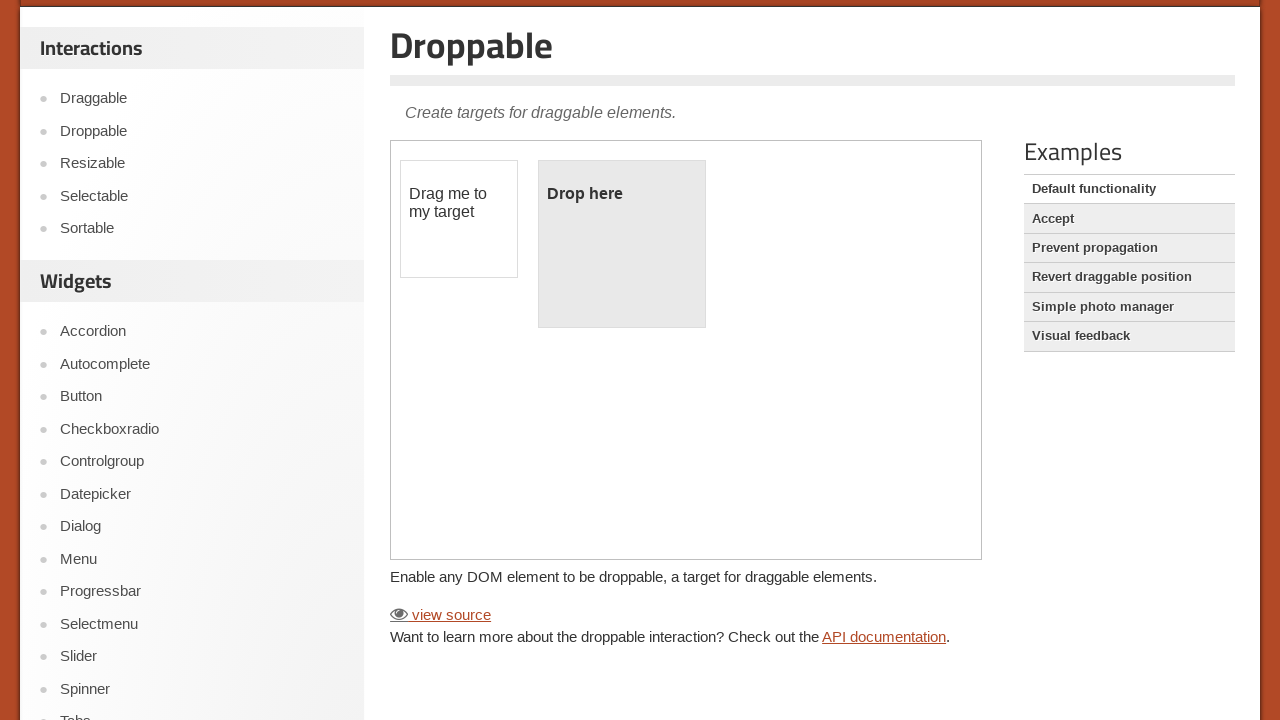

Located the draggable element (#draggable) in the iframe
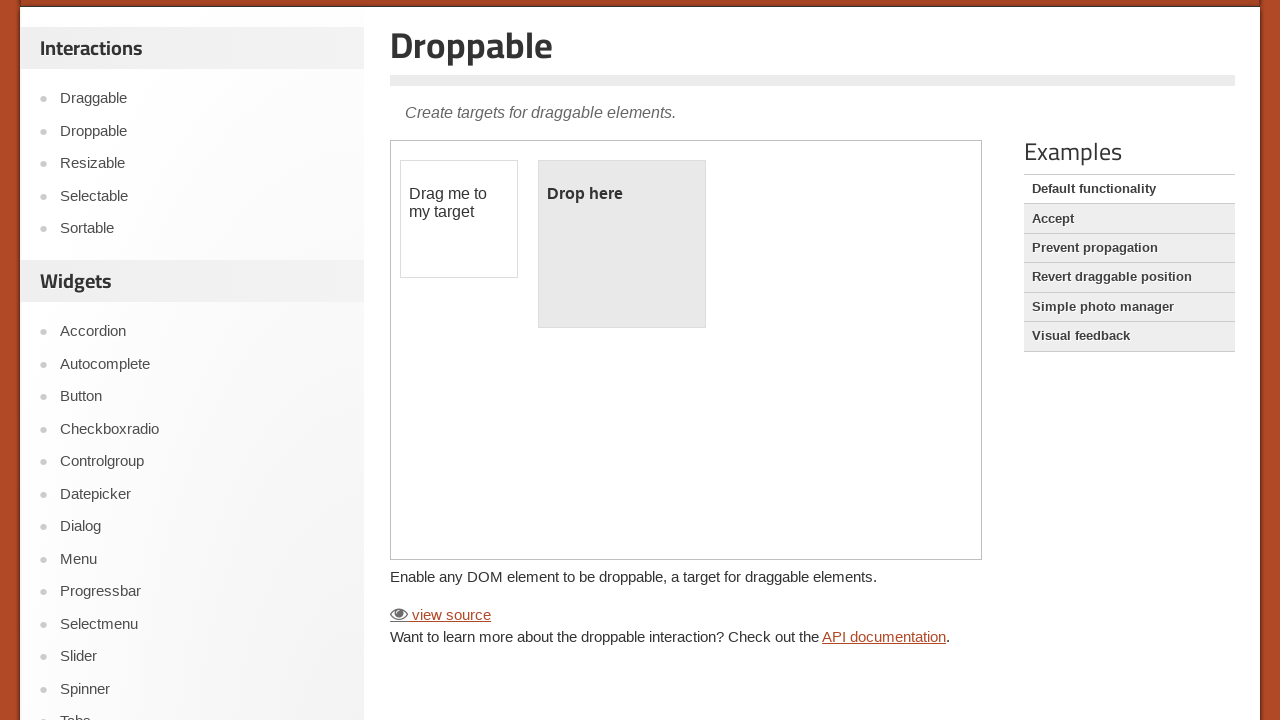

Located the droppable target element (#droppable) in the iframe
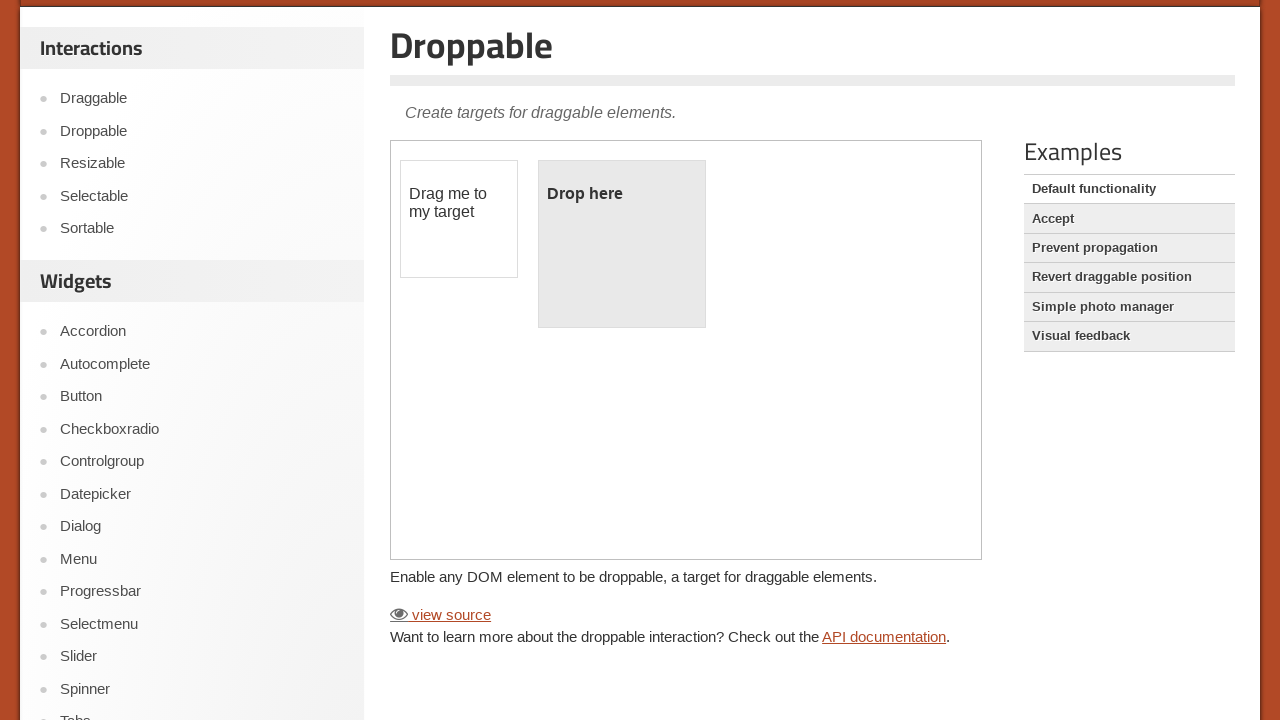

Dragged the draggable element onto the droppable target at (622, 244)
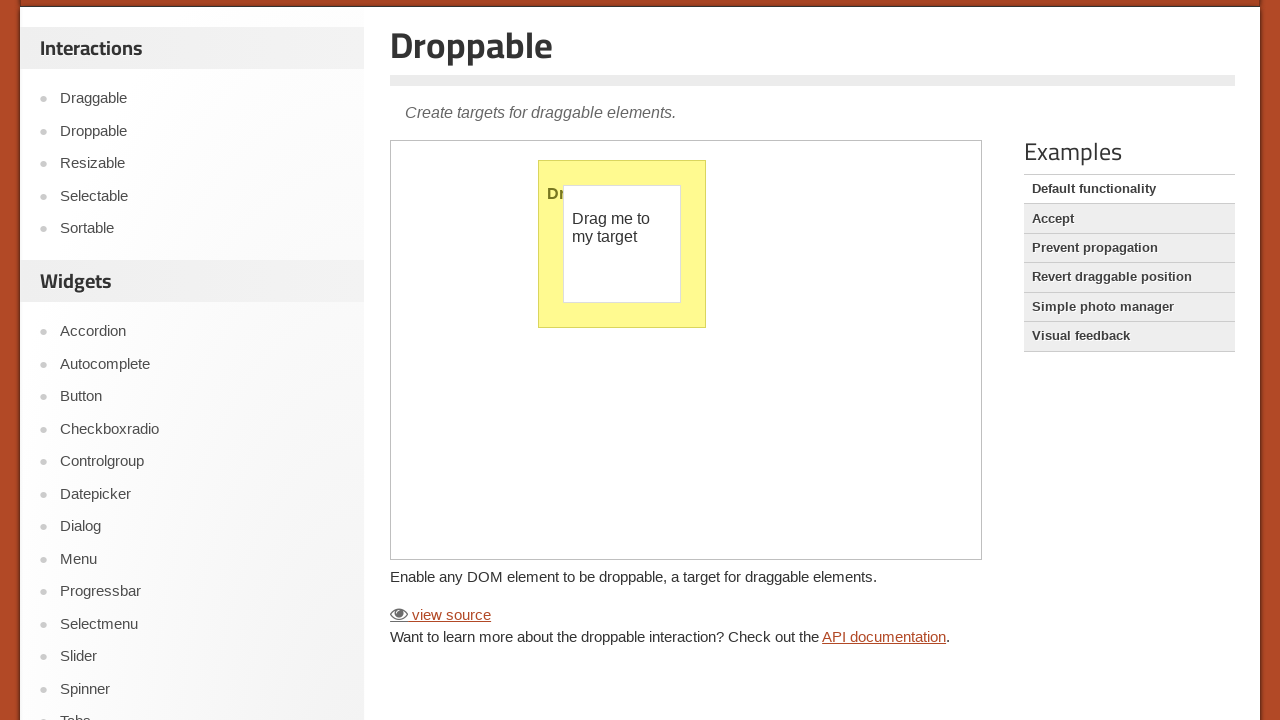

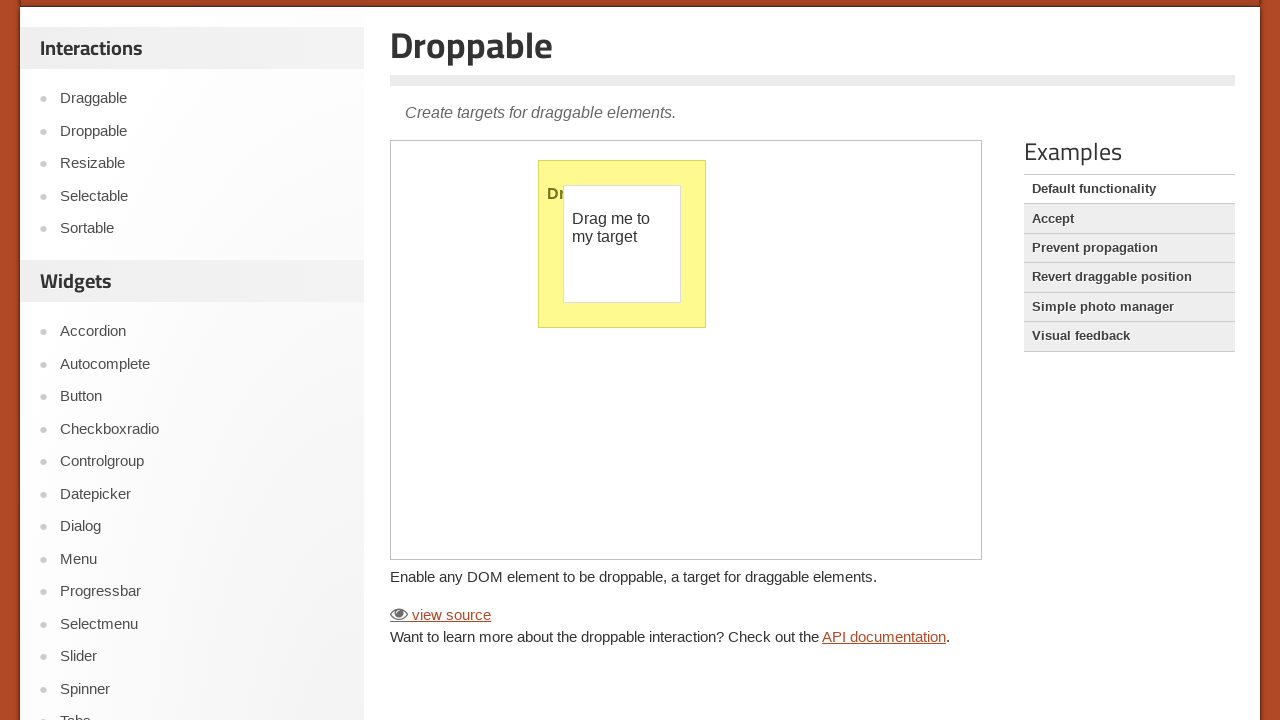